Navigates to the IPPC South Africa pest reports page, waits for the publications table to load, clicks on a report link to view its detail page, then navigates back to the main listing.

Starting URL: https://www.ippc.int/en/countries/south-africa/pestreports/

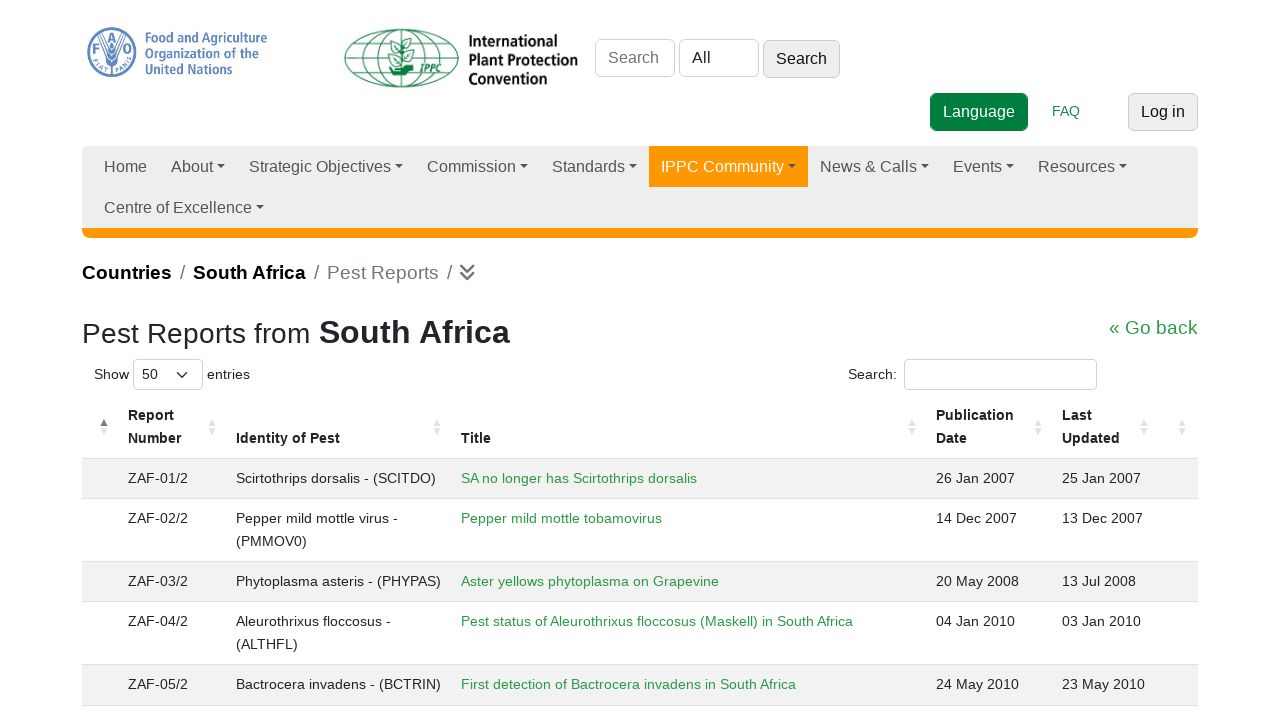

Main container loaded on IPPC South Africa pest reports page
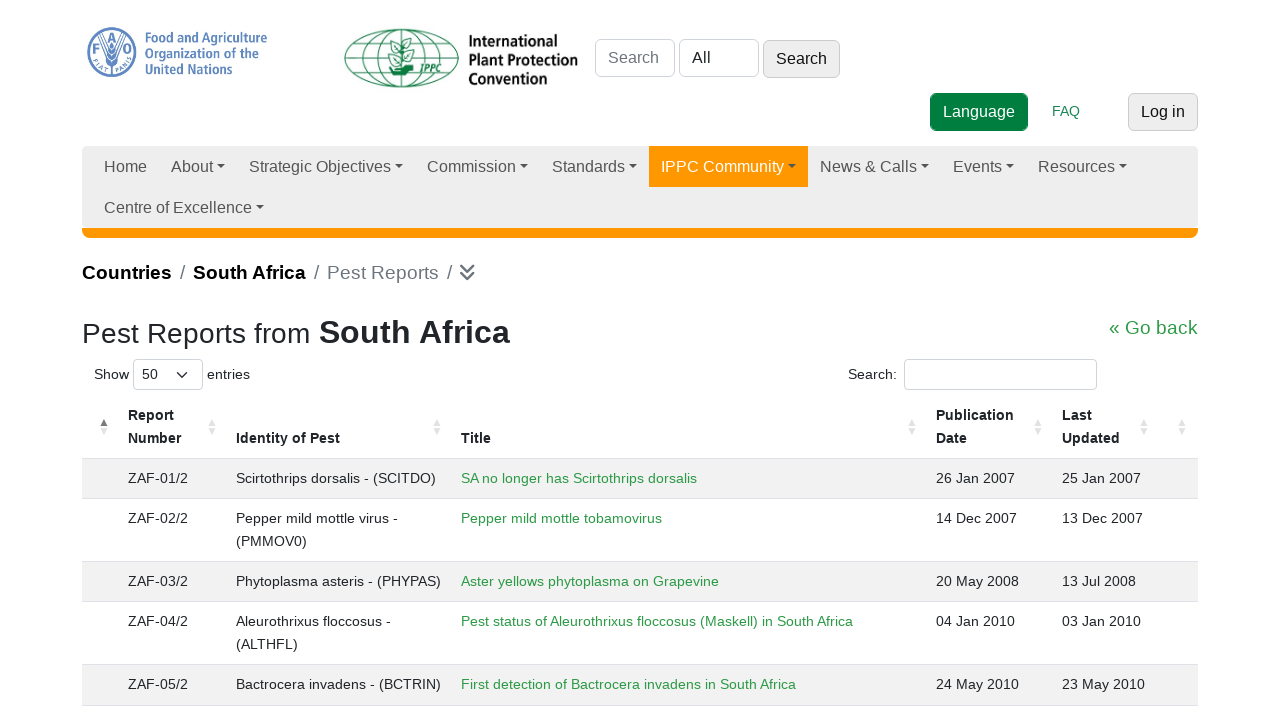

Publications table loaded
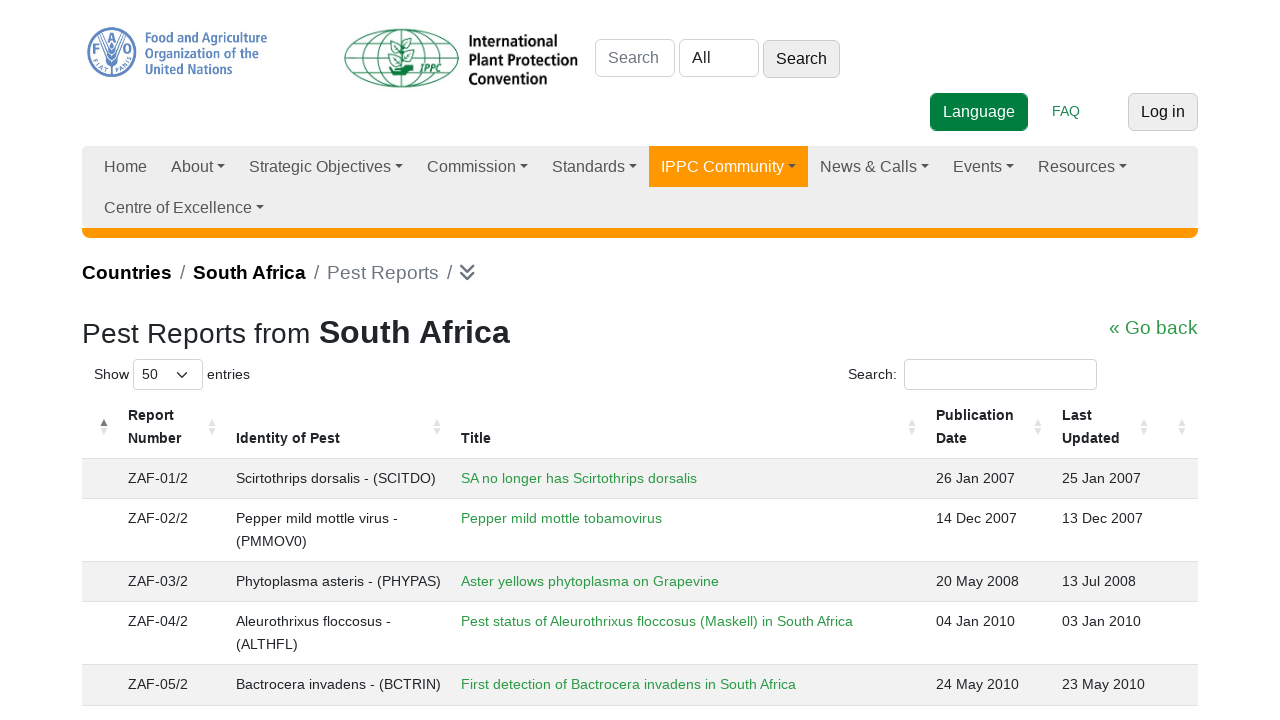

Clicked on first report link in publications table at (579, 478) on #publications tr td a >> nth=0
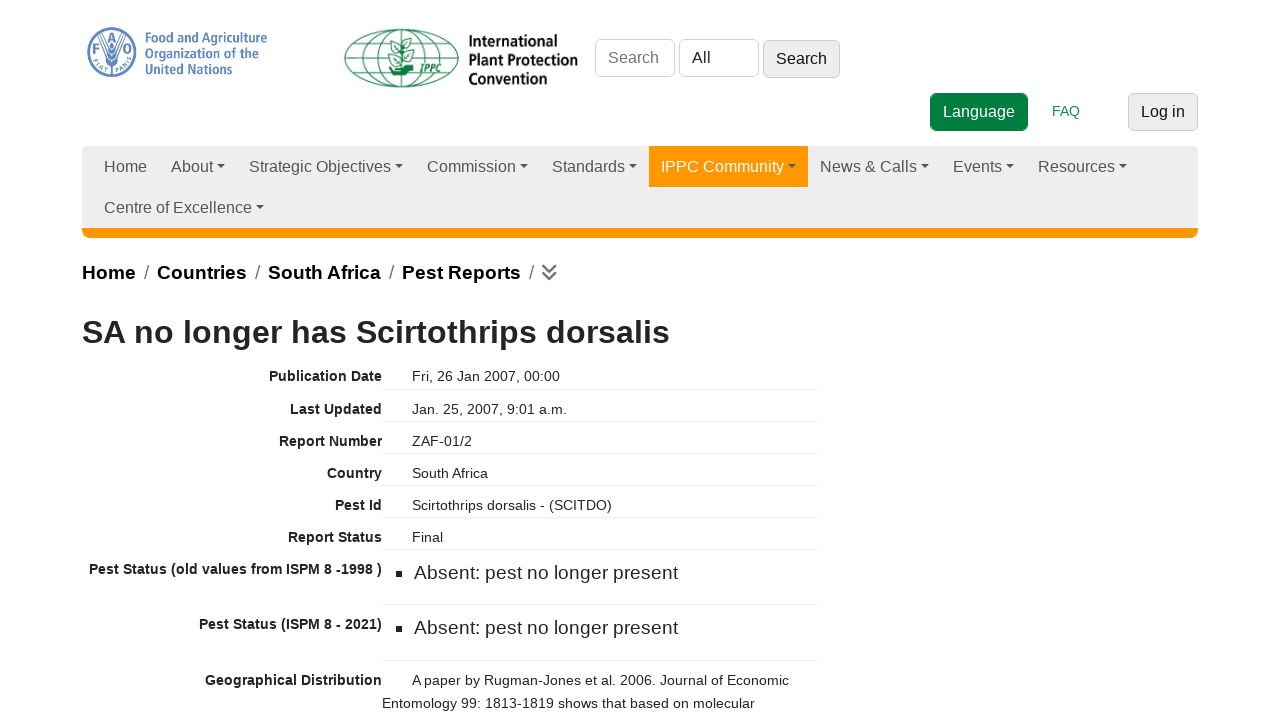

Report detail page loaded
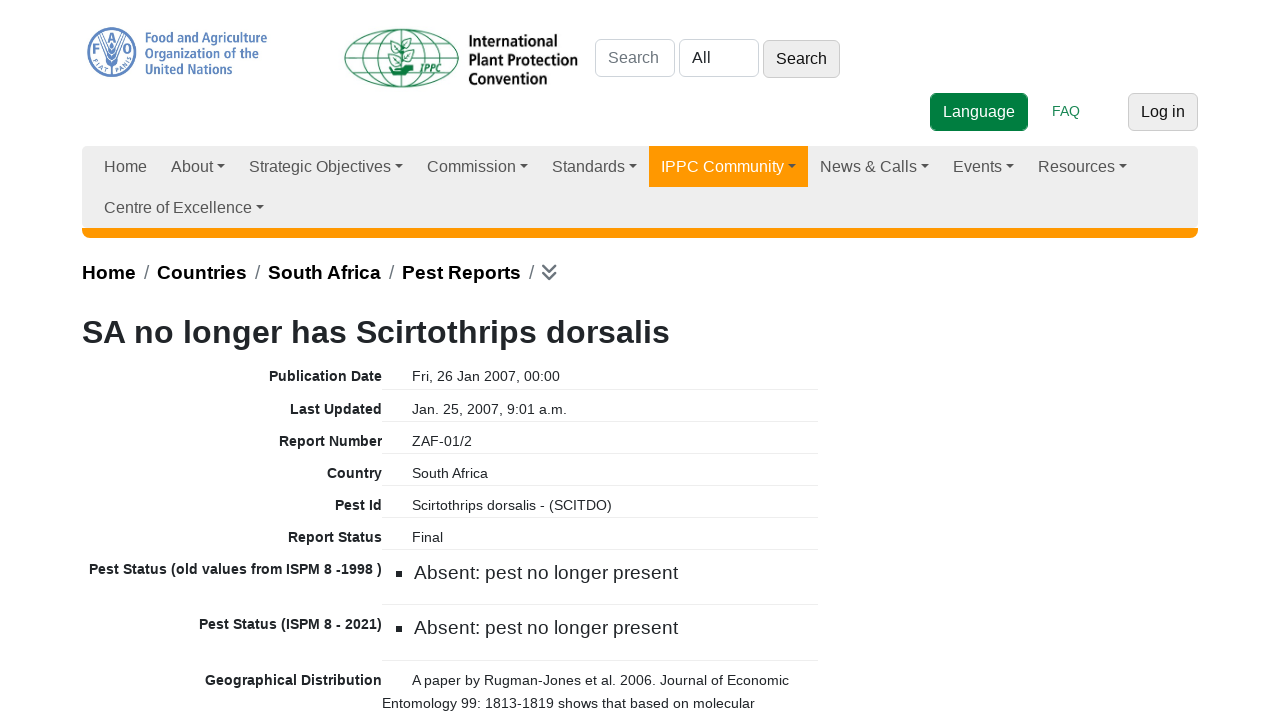

Navigated back to main pest reports listing
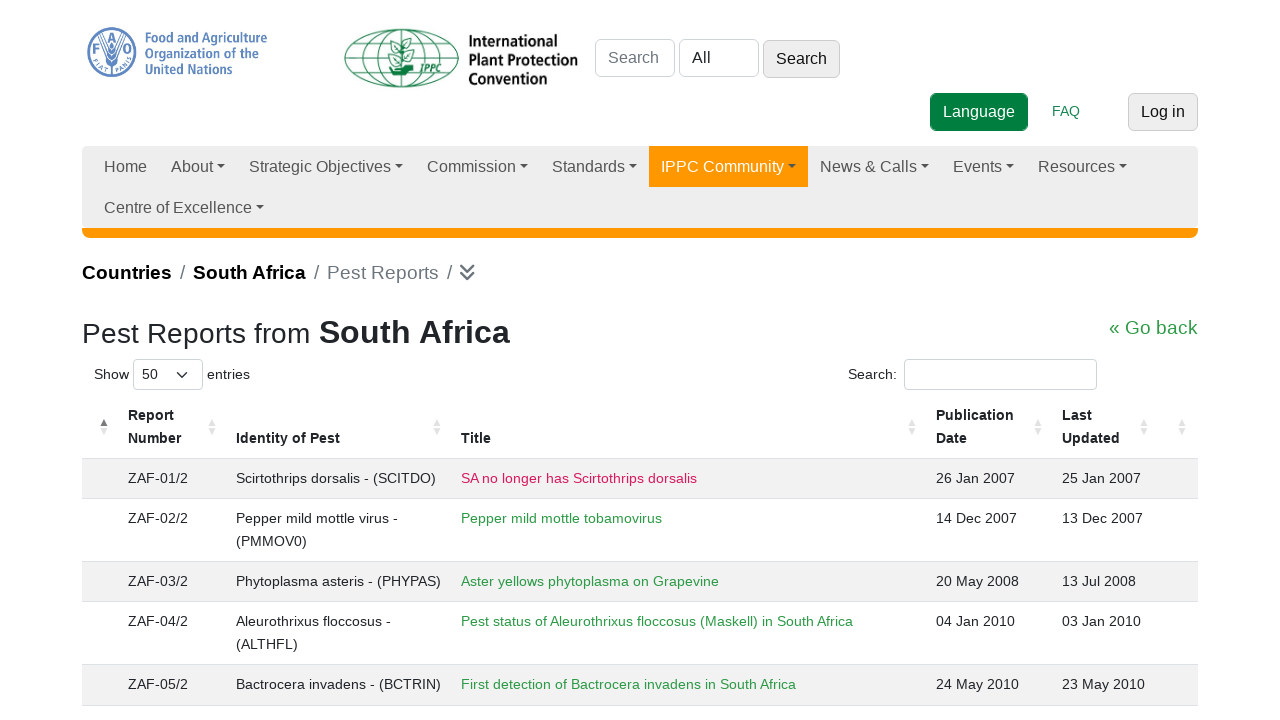

Main pest reports page reloaded after navigation back
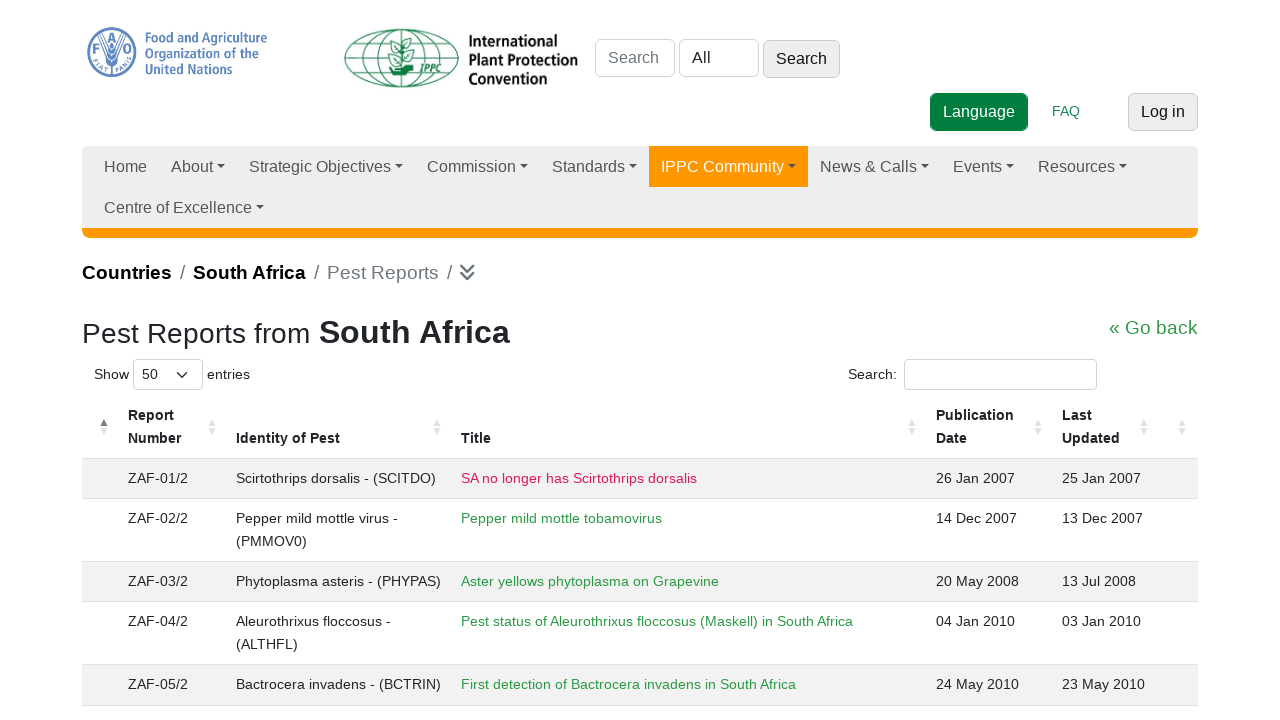

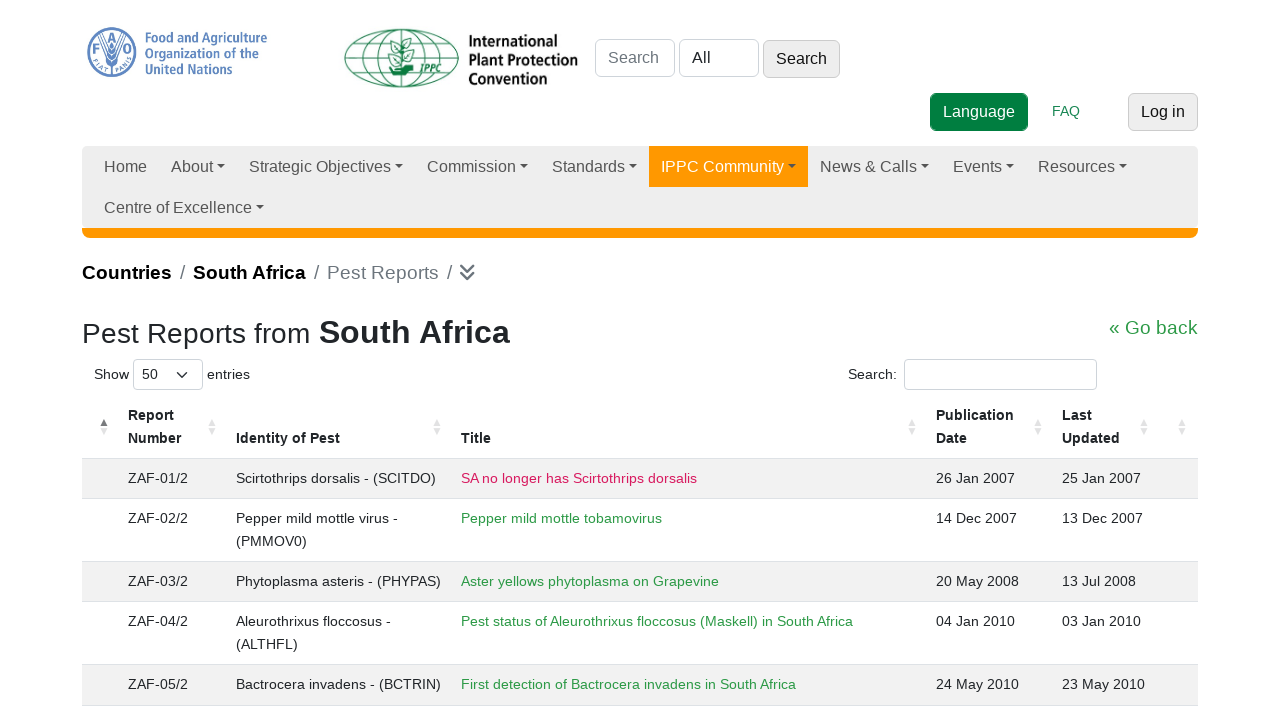